Tests radio button functionality on a practice website by selecting different radio button options (browser preference, city selection) and verifying their states and text content.

Starting URL: http://www.leafground.com/radio.xhtml

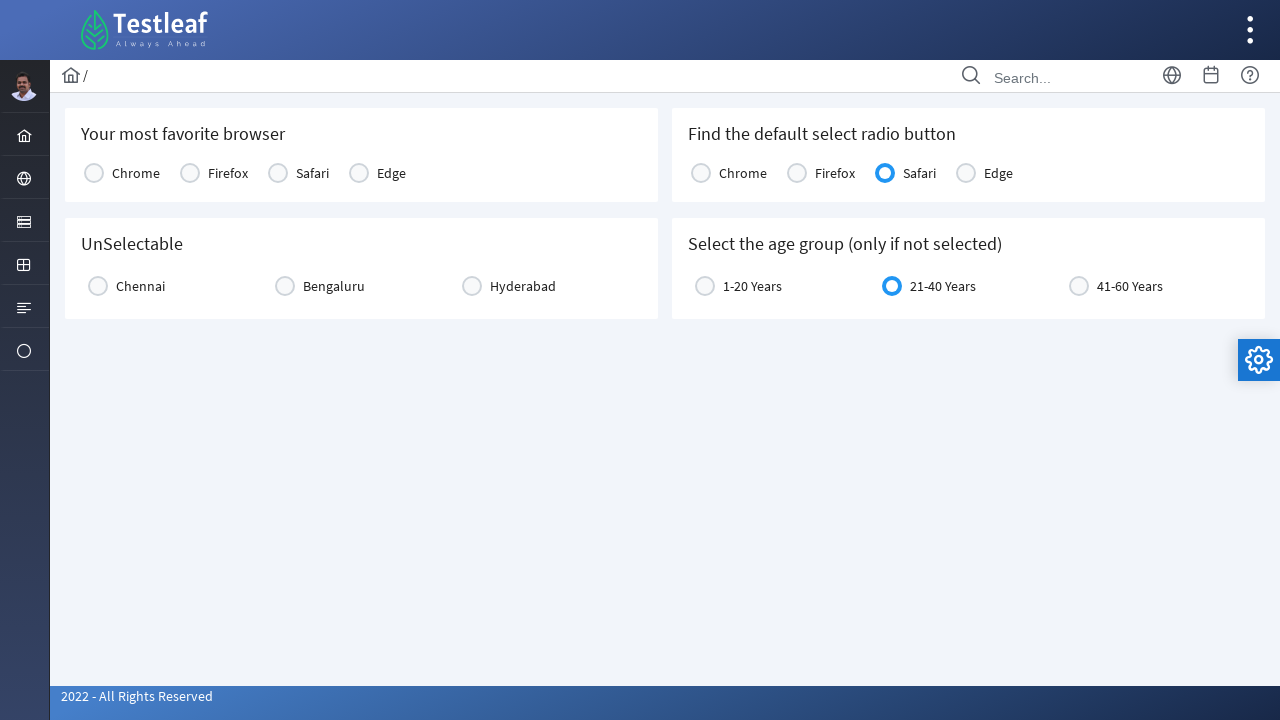

Clicked Chrome radio button for browser preference at (136, 173) on xpath=//label[text()='Chrome']
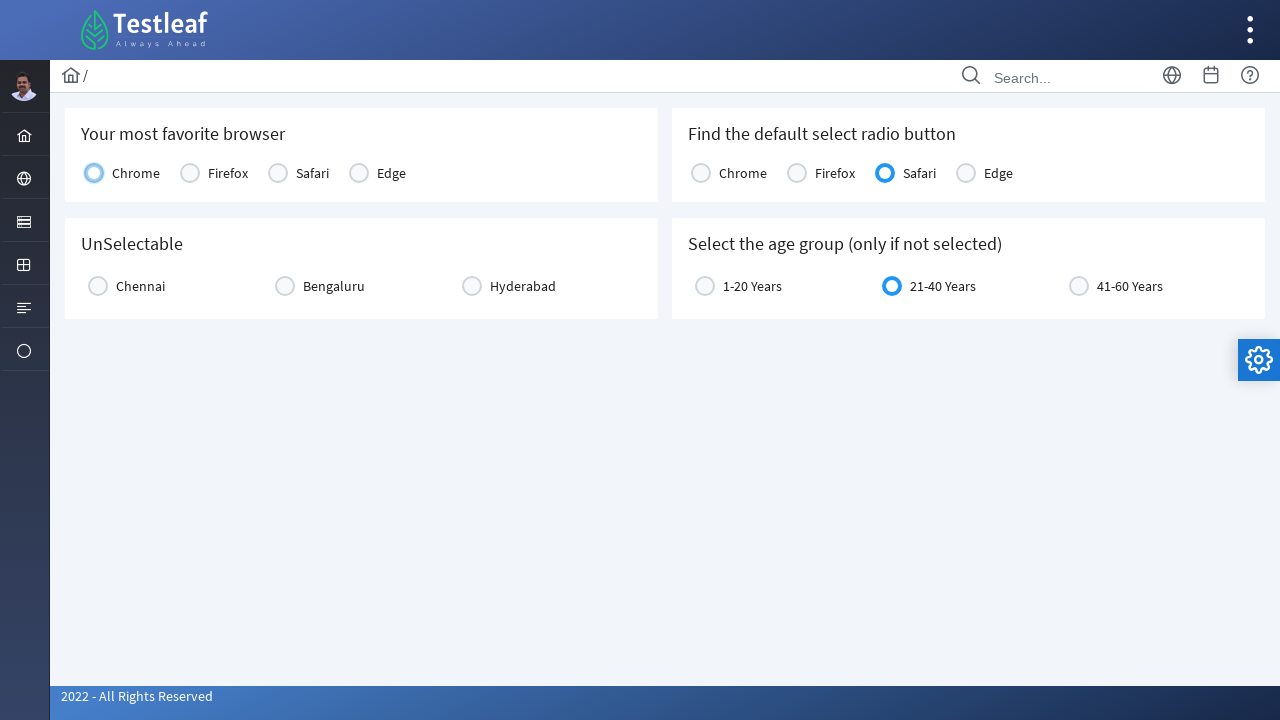

Clicked Hyderabad radio button for city selection at (523, 286) on xpath=//label[text()='Hyderabad']
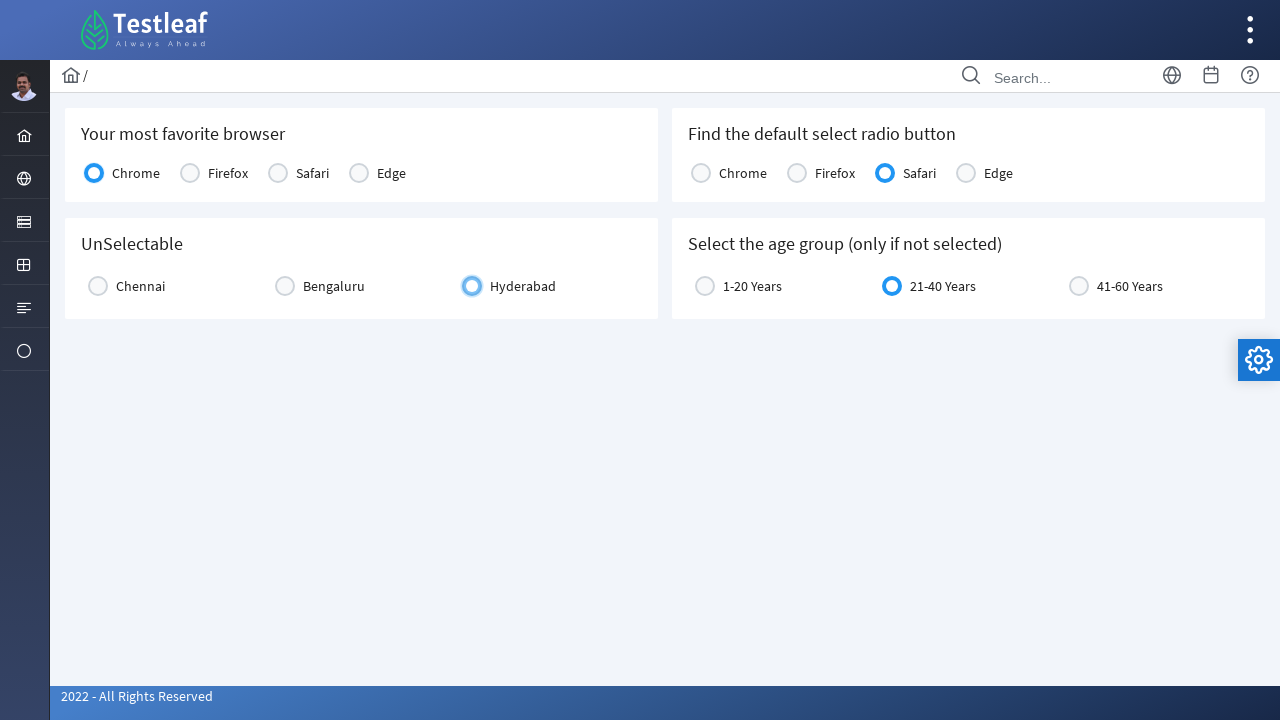

Verified Chennai city option is visible
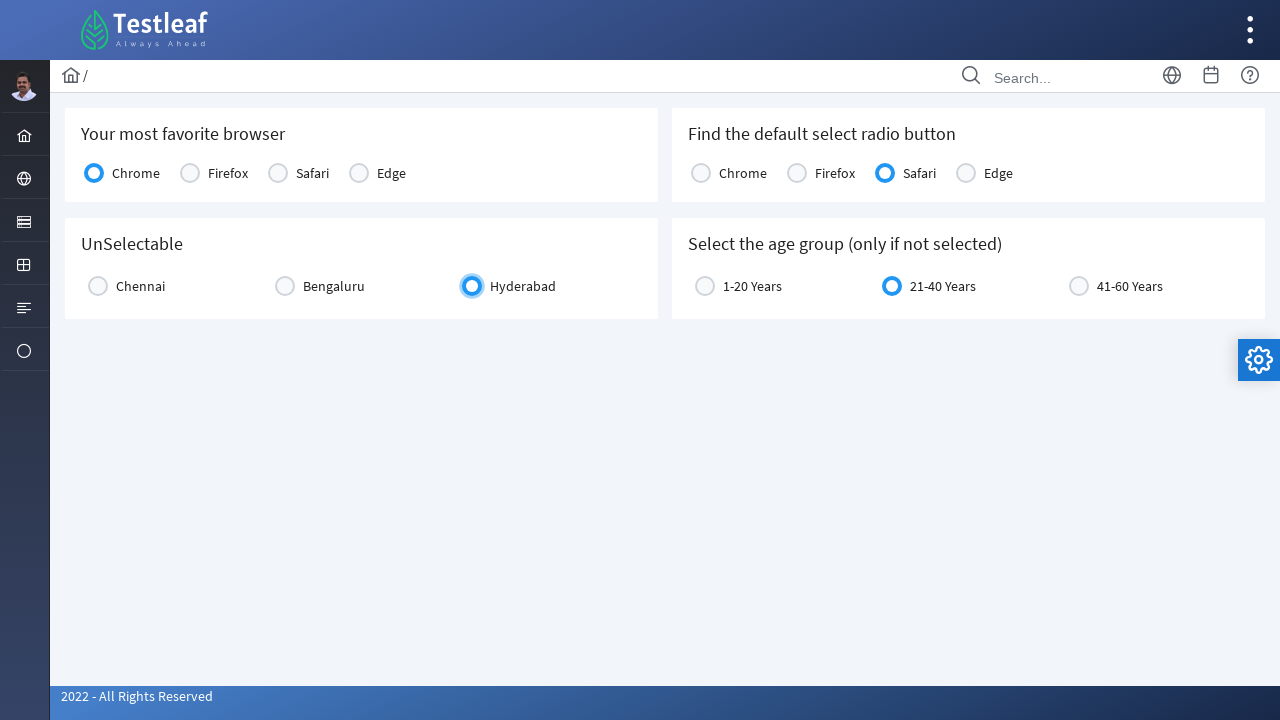

Verified Bengaluru city option is visible
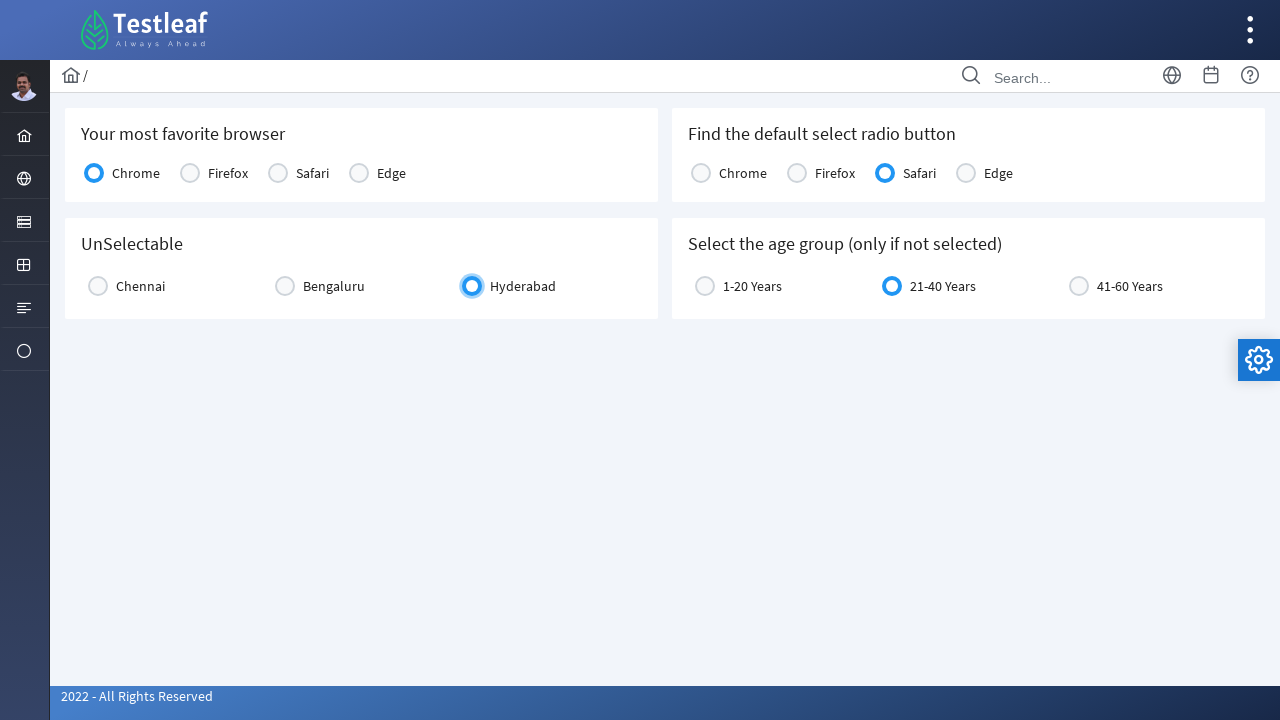

Located default selected radio button in console table
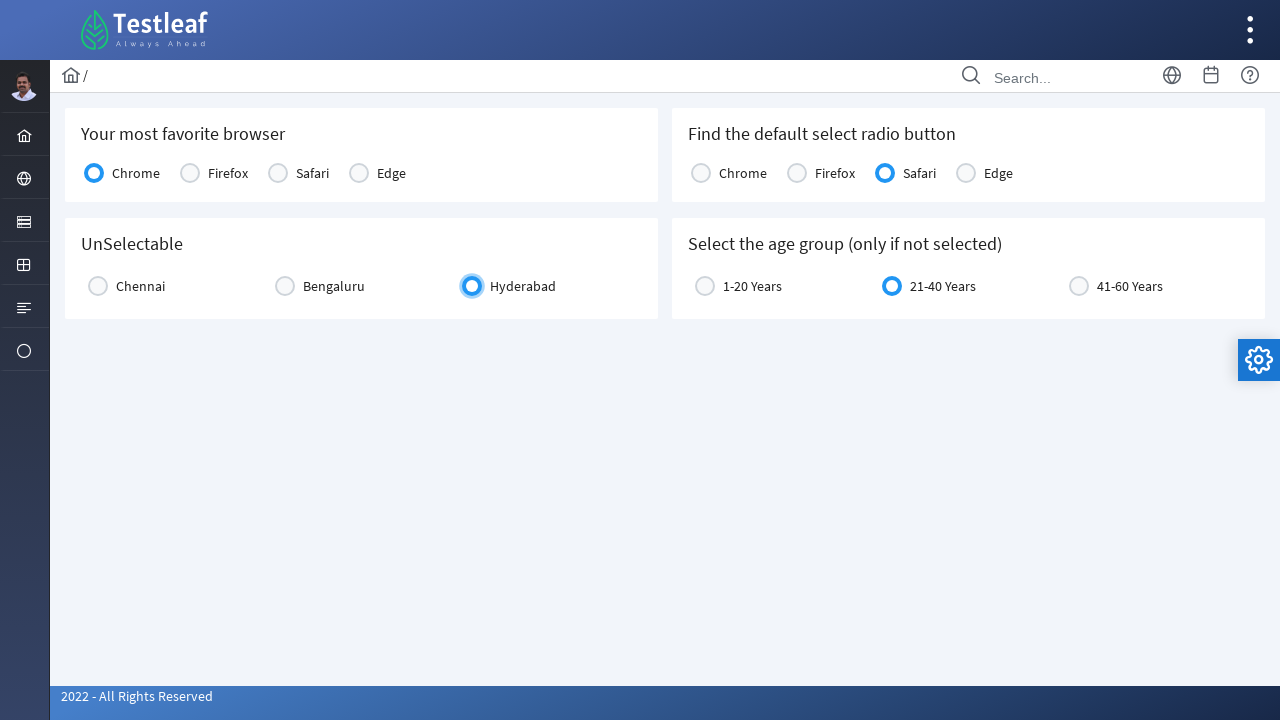

Waited for default selected radio button to be ready
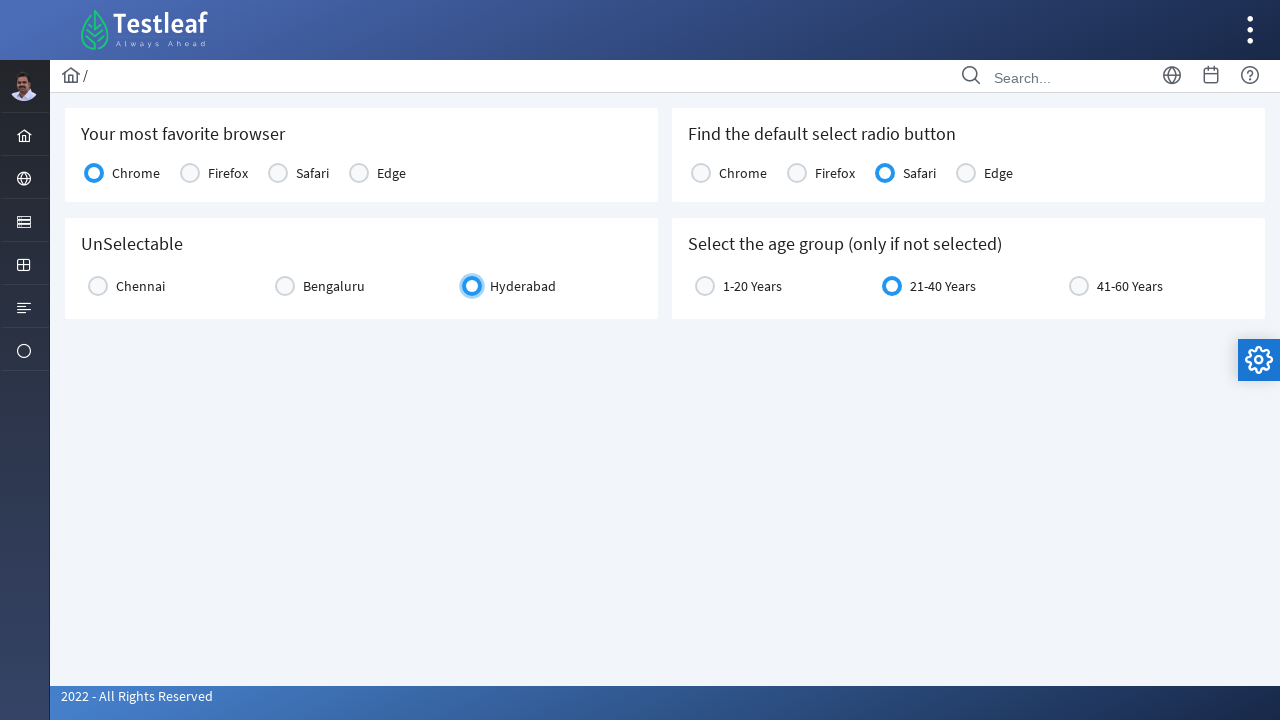

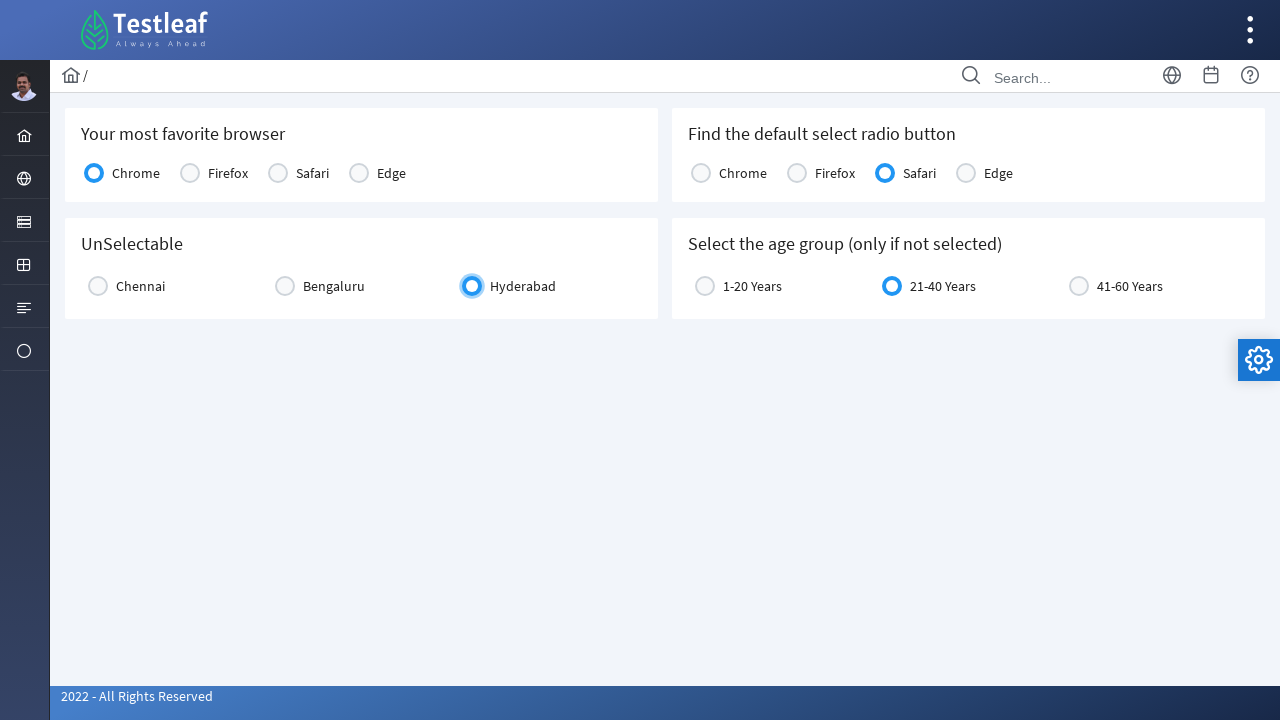